Tests the location search functionality by clearing the location input field and entering a city name

Starting URL: https://stdcodes.bharatiyamobile.com/

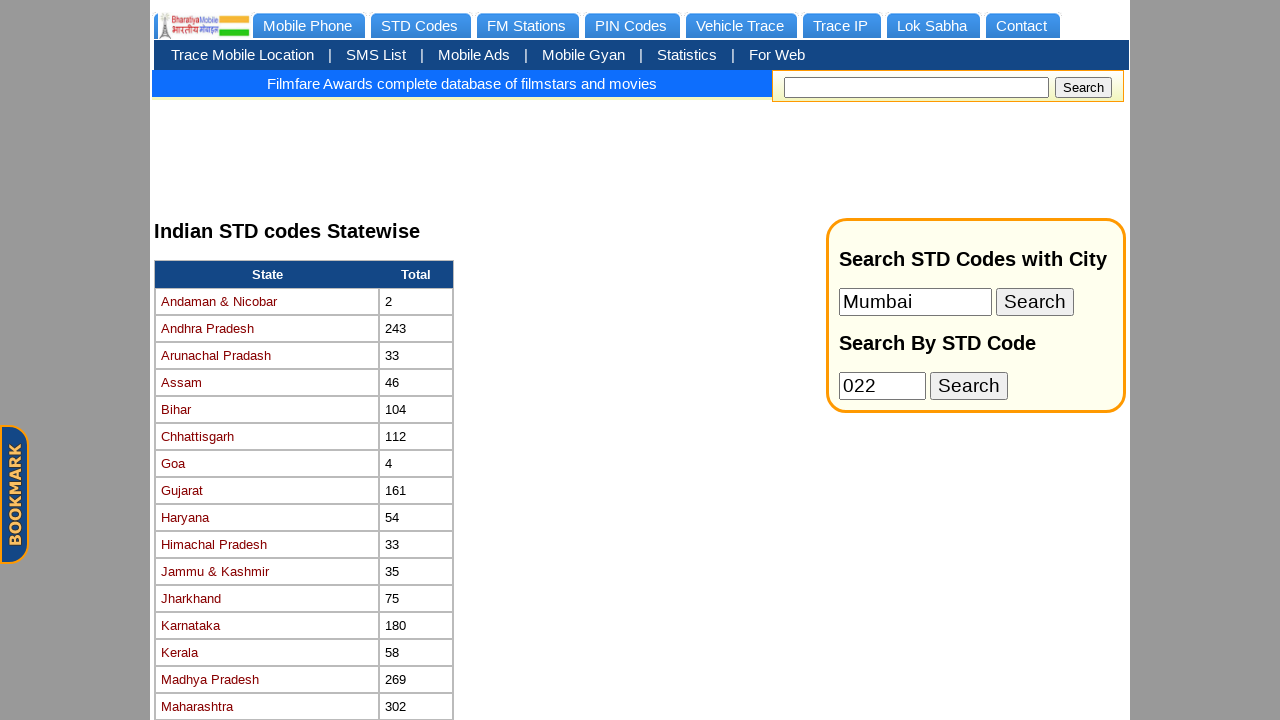

Cleared the location input field on input[name='location']
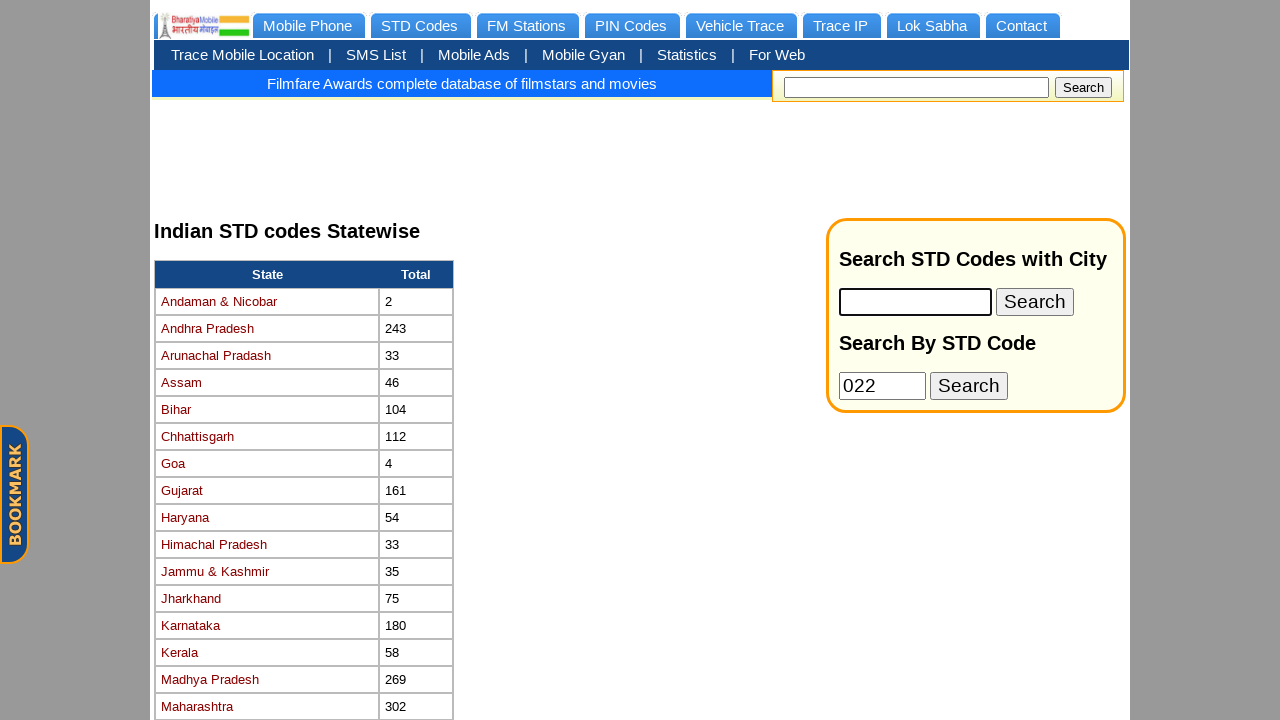

Entered 'chennai' in the location field on input[name='location']
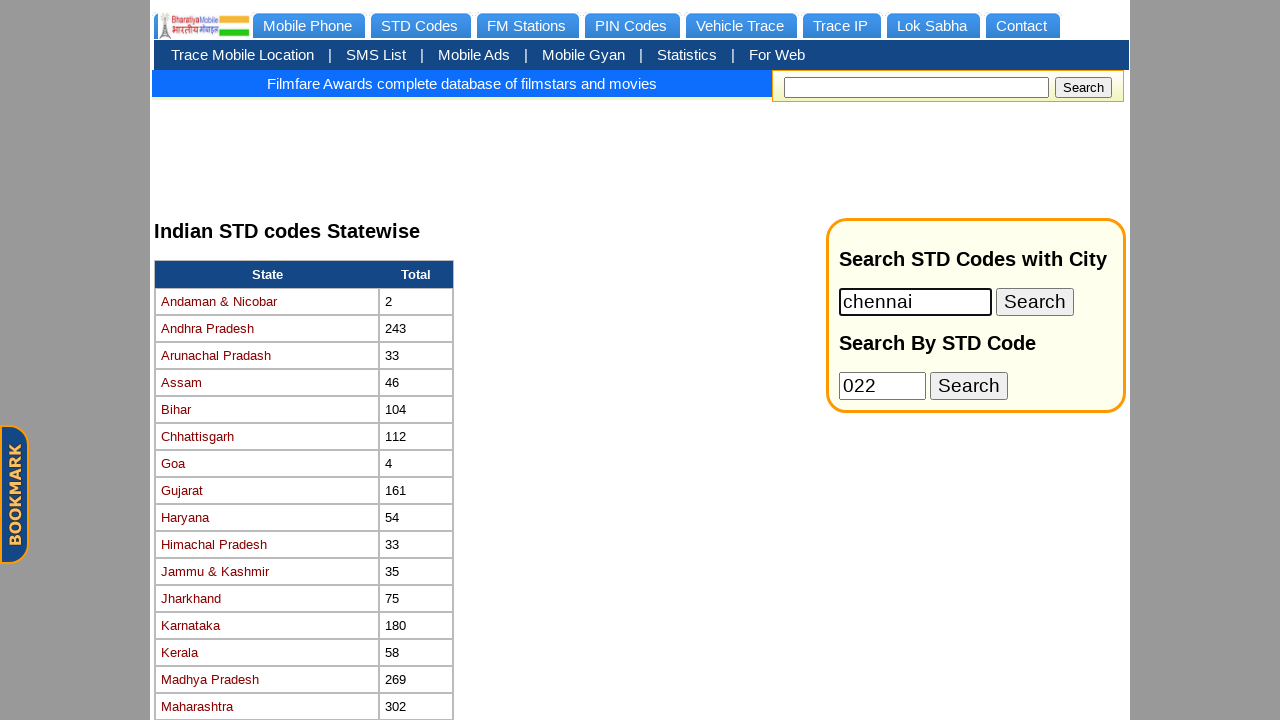

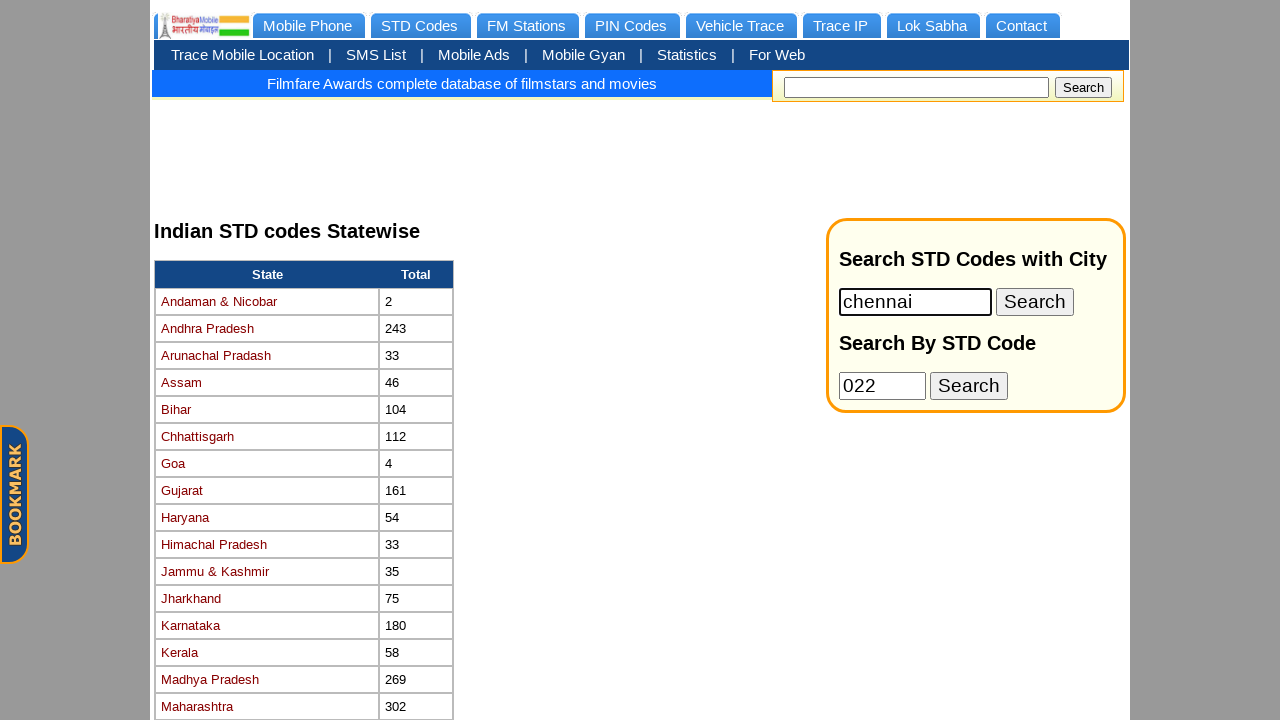